Tests the e-commerce flow on demoblaze.com by navigating to the Phones category, selecting a product, adding it to the cart, and then viewing the cart.

Starting URL: https://demoblaze.com/index.html

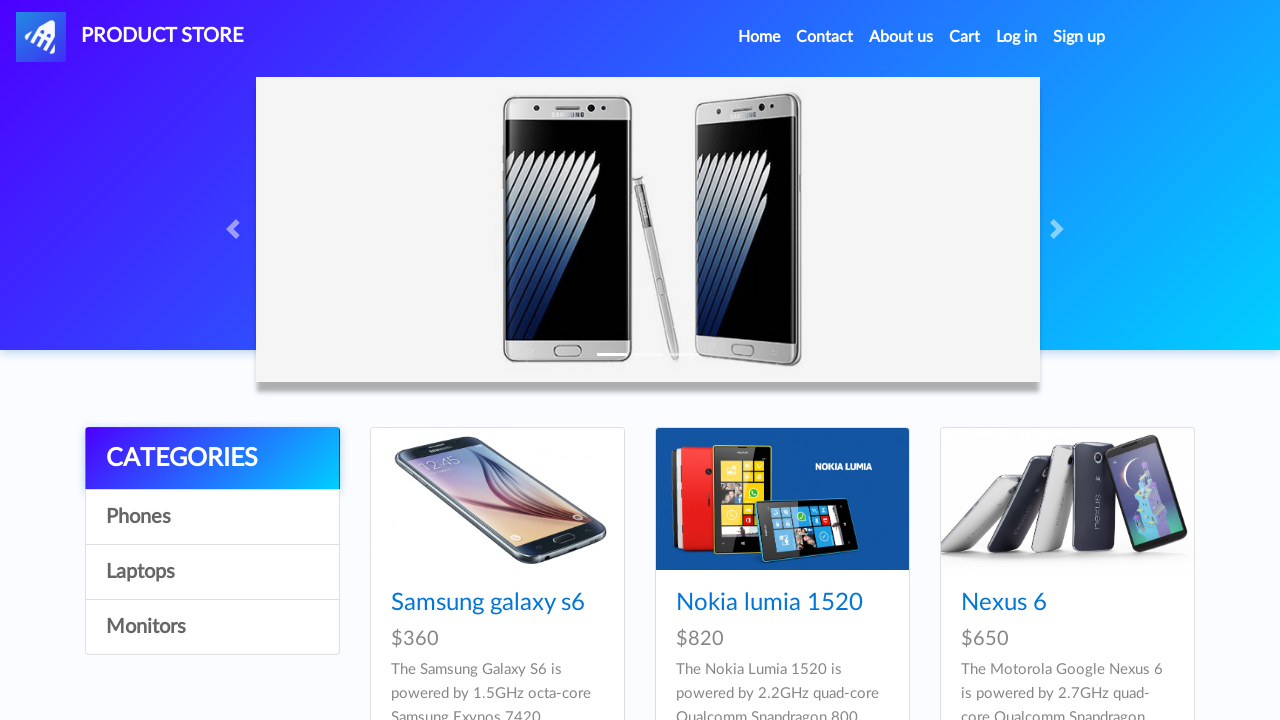

Home page loaded and Phones category is visible
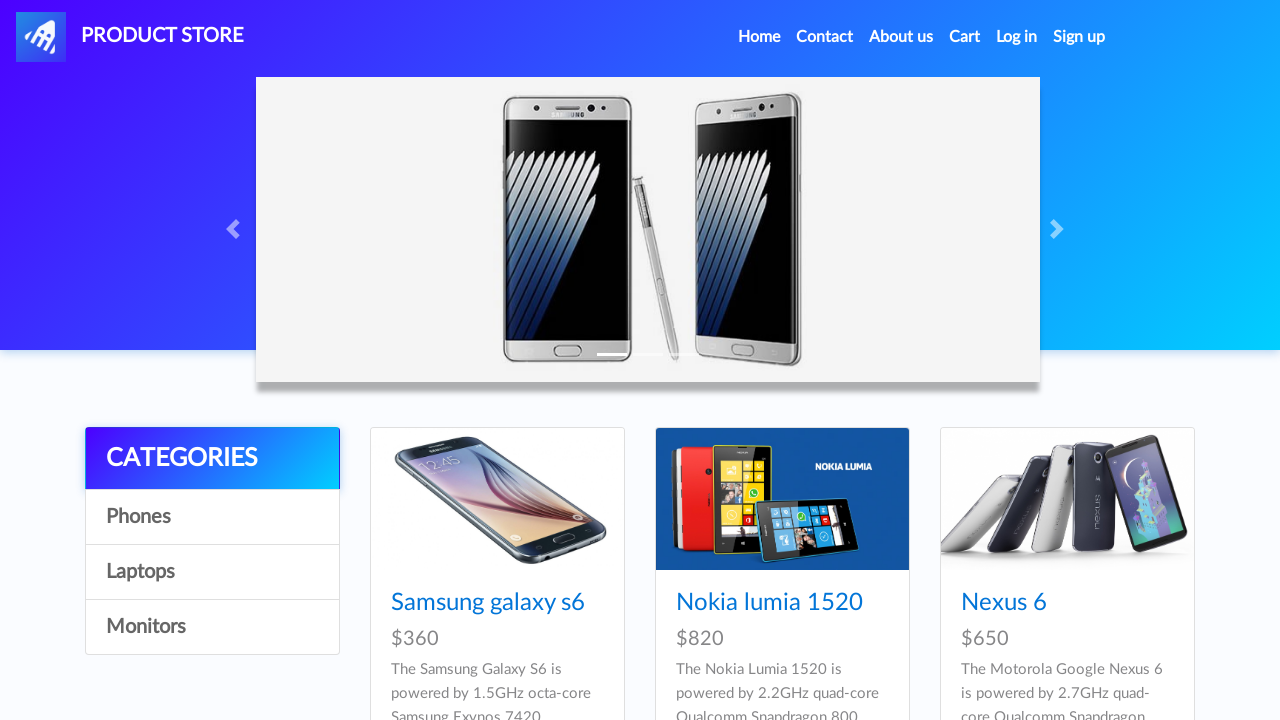

Clicked on Phones category at (212, 517) on xpath=//*[text() = 'Phones']
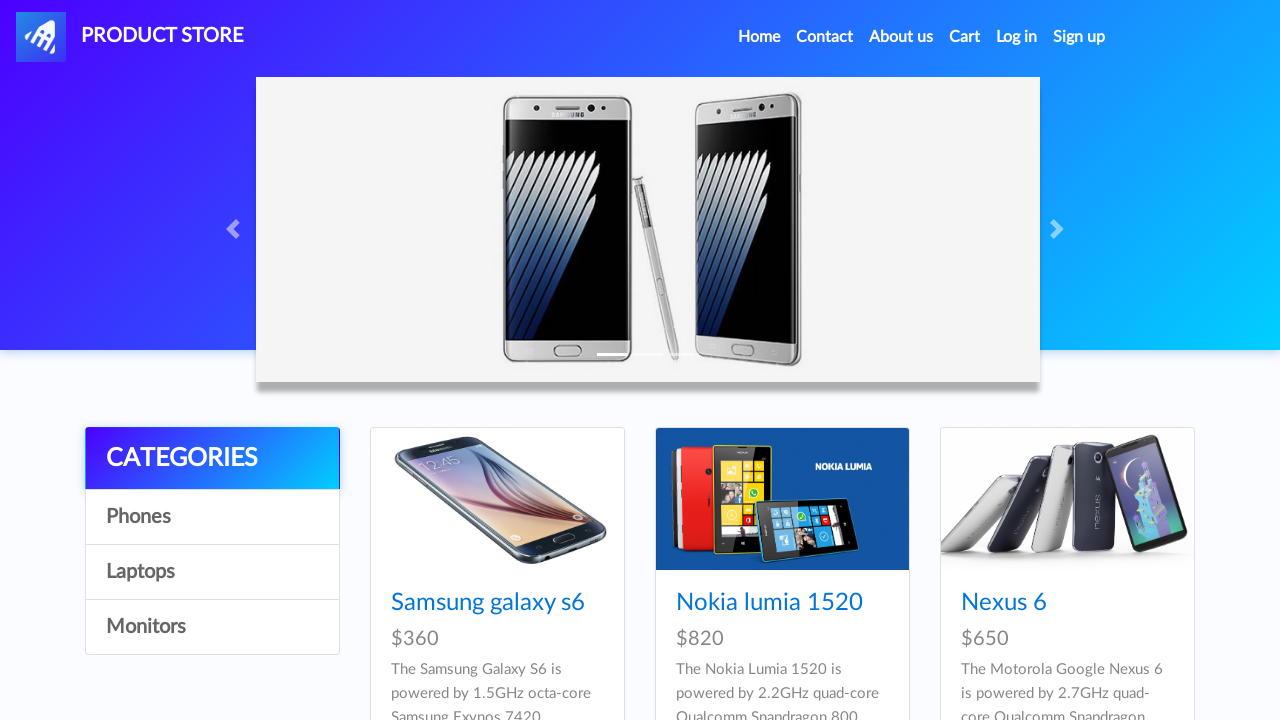

Product images loaded in Phones category
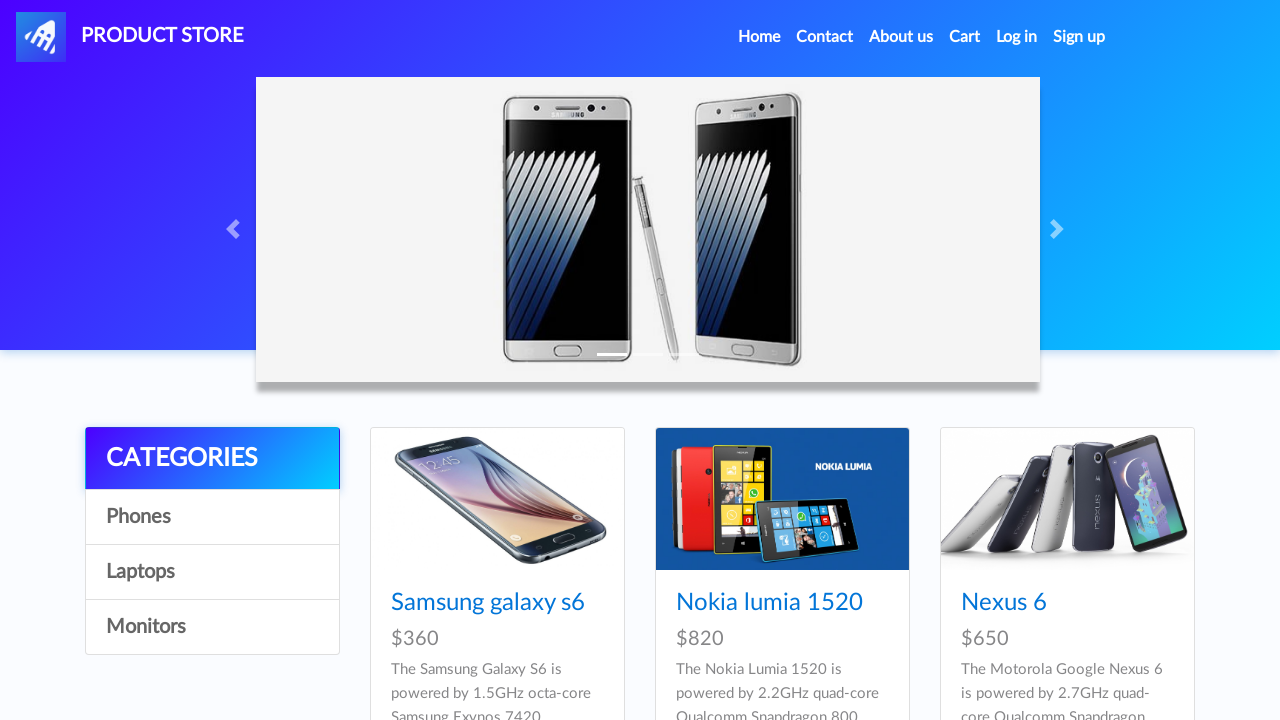

Clicked on the first product image at (497, 499) on img.card-img-top.img-fluid
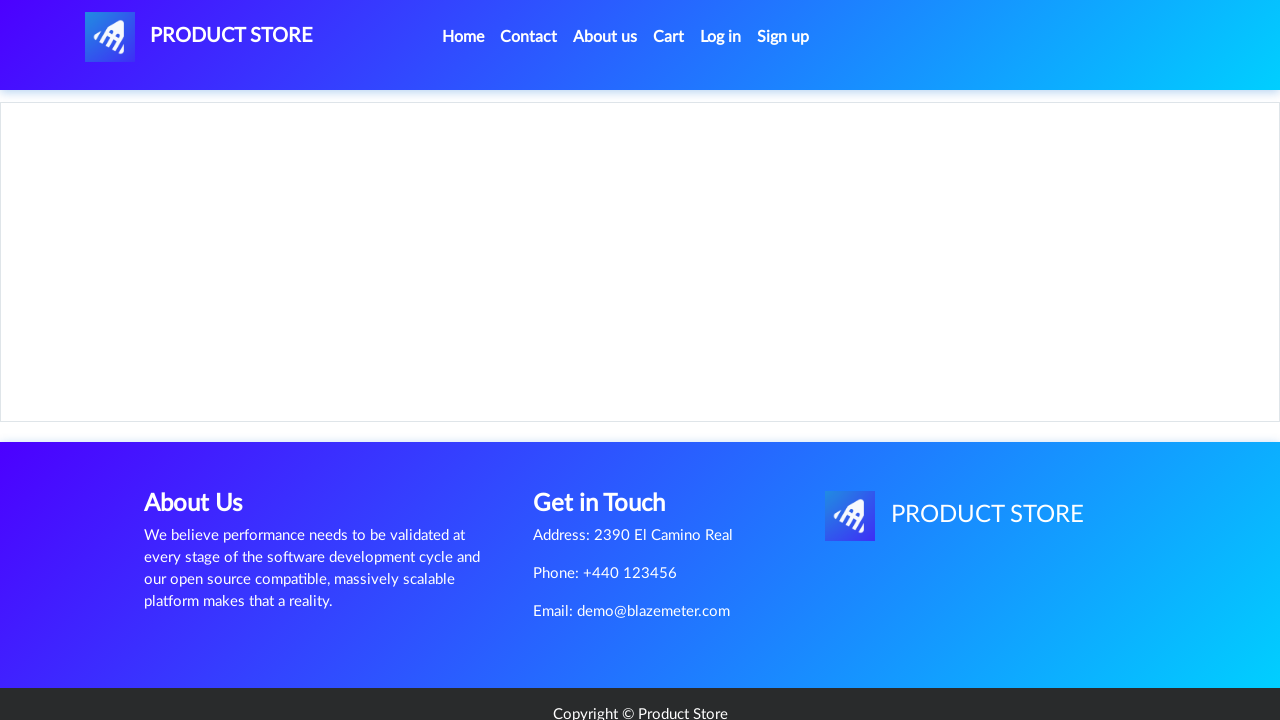

Product details page loaded with Add to cart button
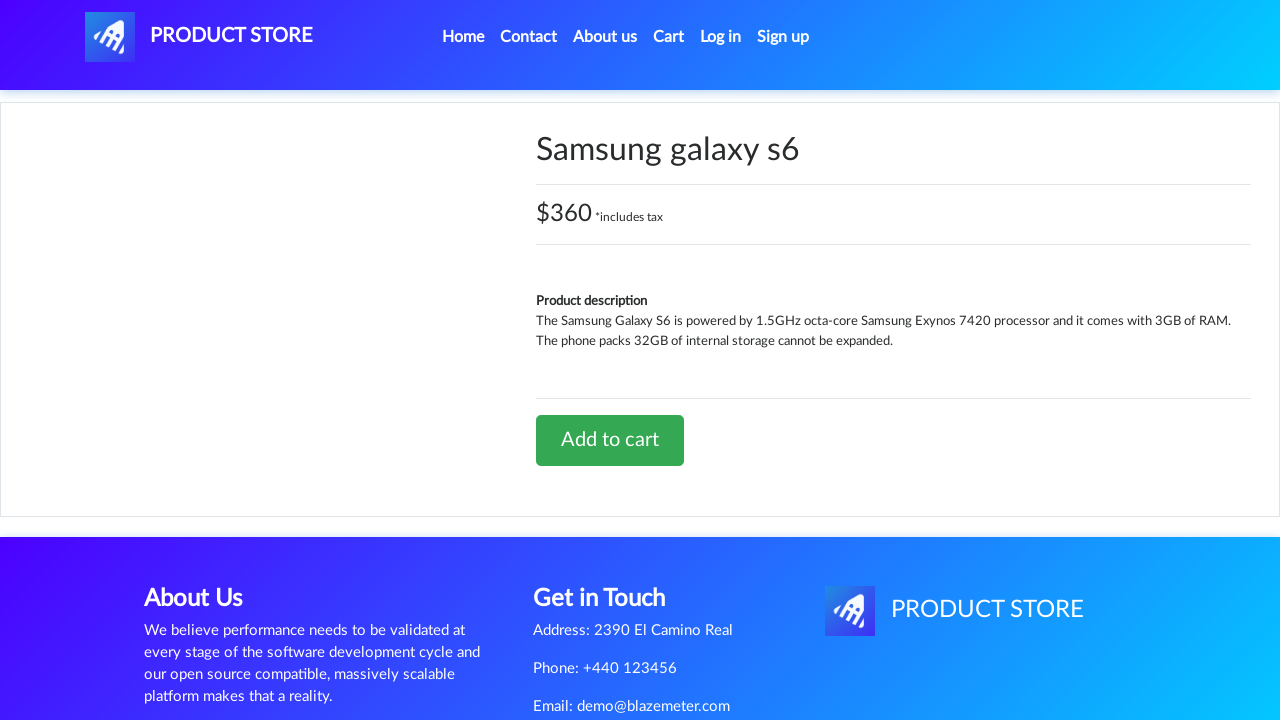

Clicked Add to cart button at (610, 440) on xpath=//*[text() = 'Add to cart']
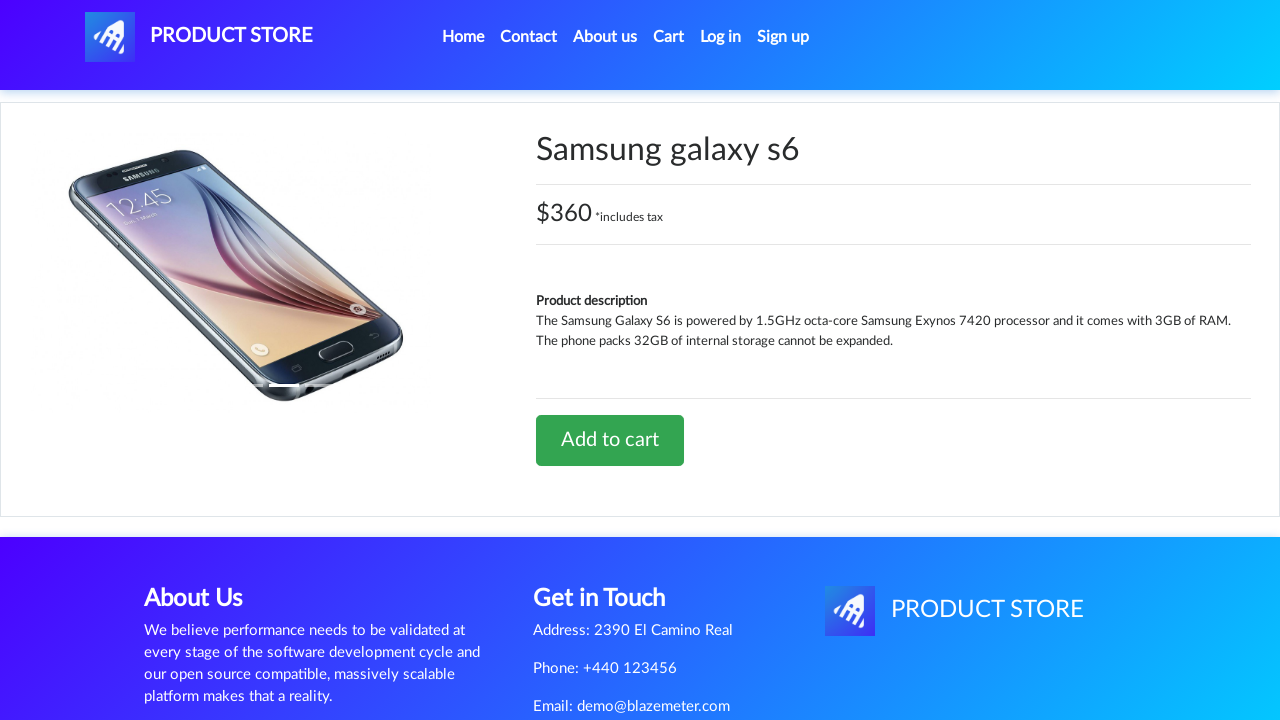

Alert dialog accepted after adding product to cart
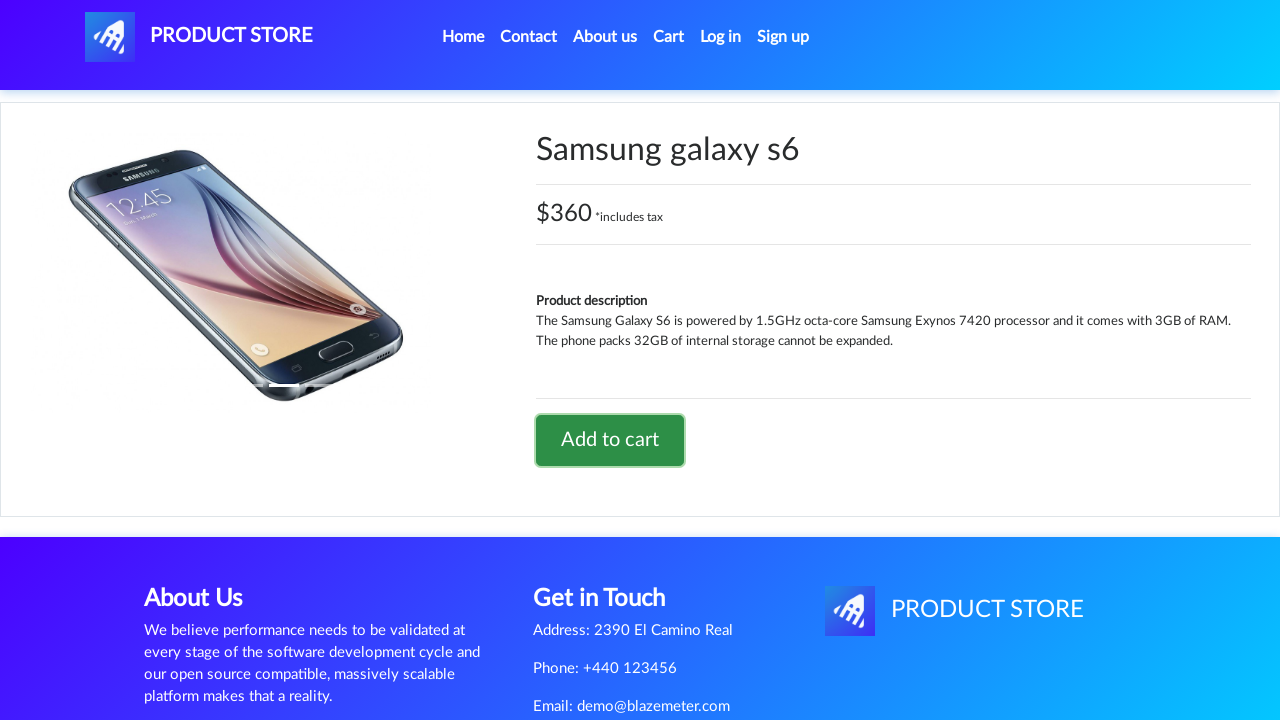

Clicked on Cart to view shopping cart at (669, 37) on xpath=//*[text() = 'Cart']
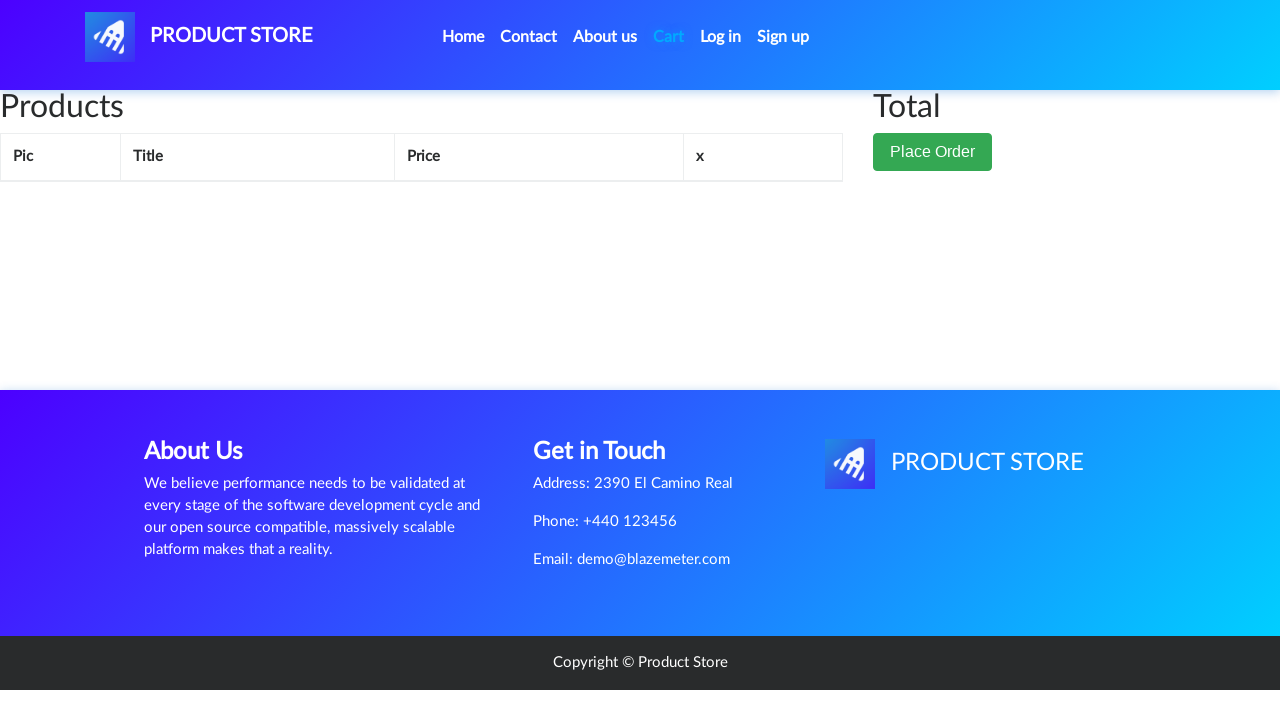

Cart page loaded and product is displayed in cart
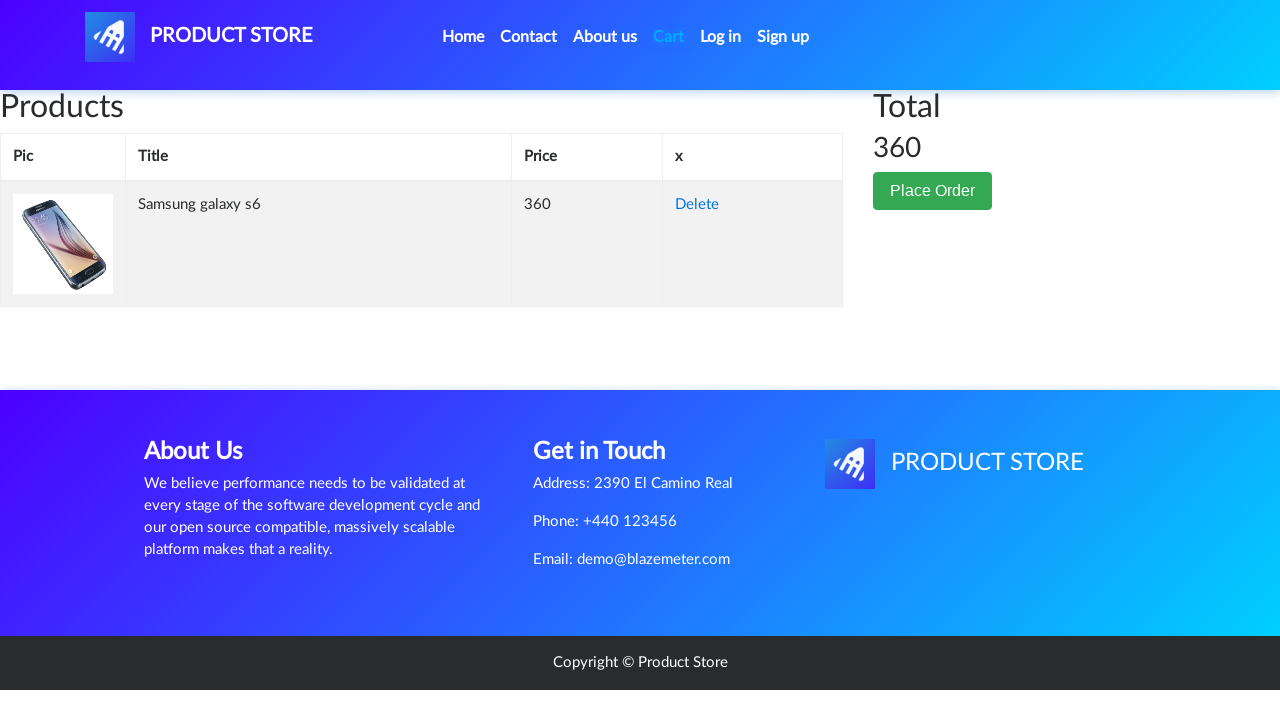

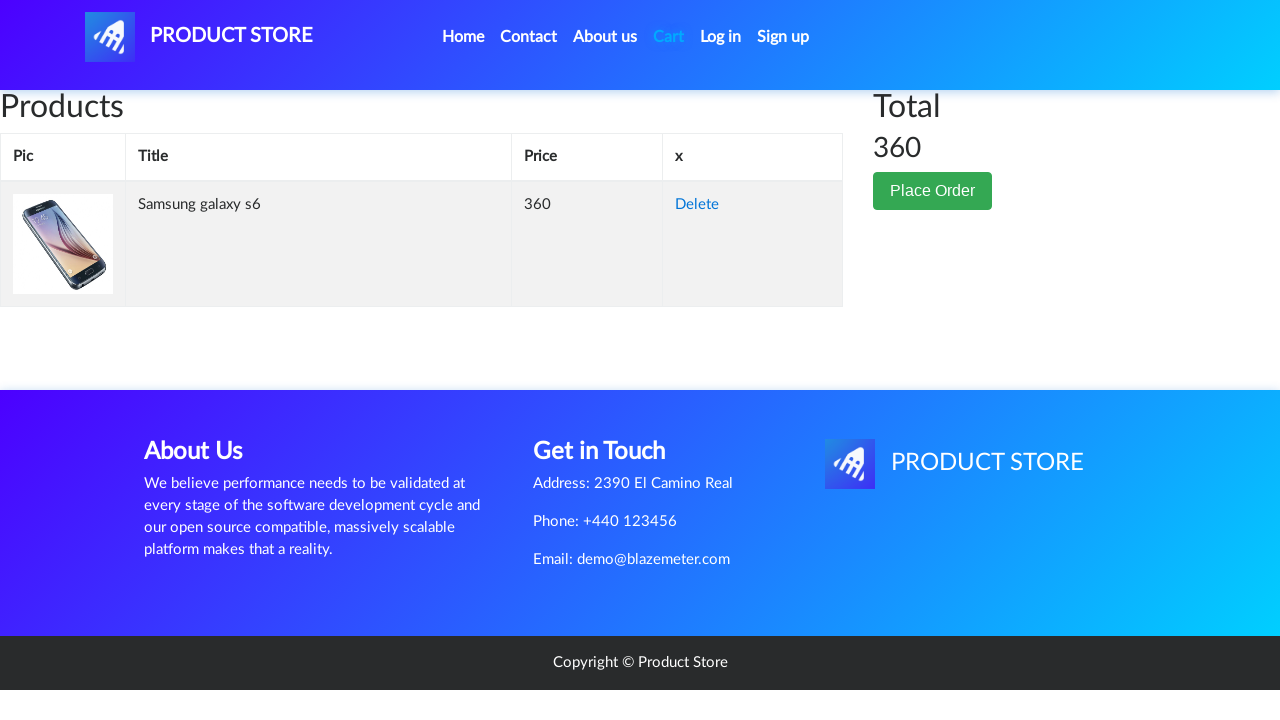